Tests dynamic loading functionality by clicking through to a hidden element example and waiting for "Hello World!" text to become visible after clicking Start button

Starting URL: https://the-internet.herokuapp.com/

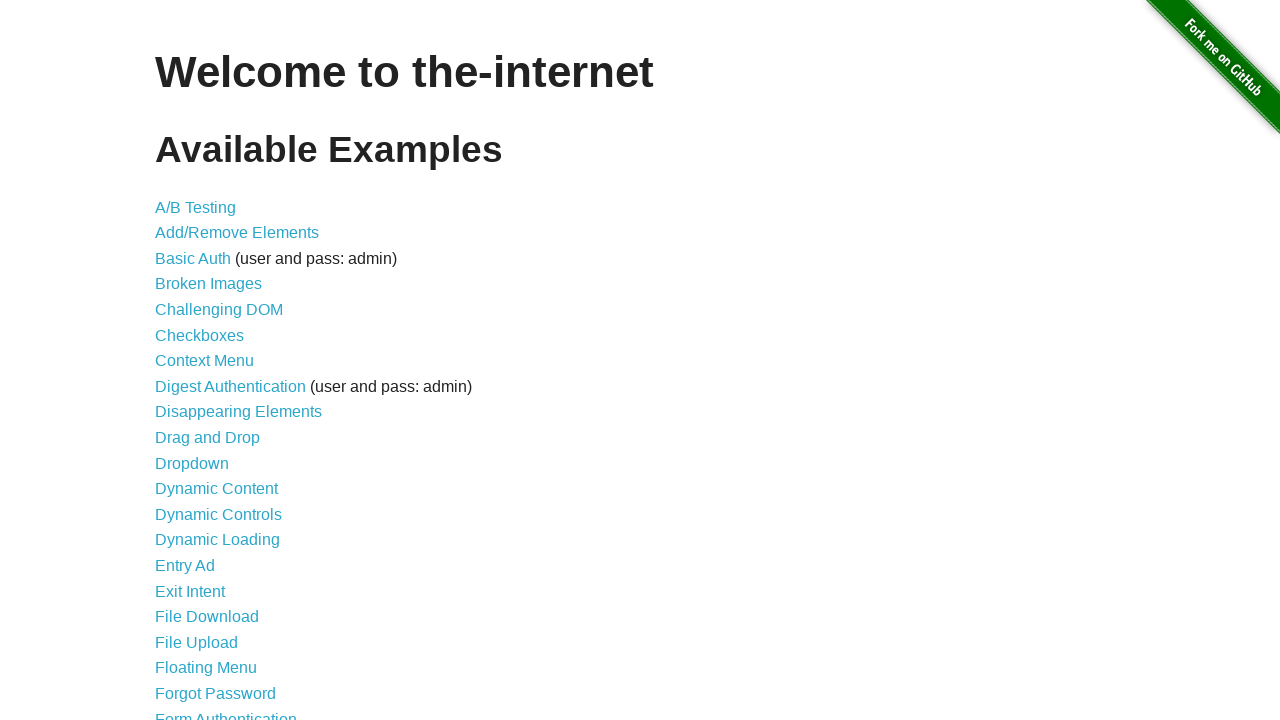

Clicked on Dynamic Loading link at (218, 540) on a:text('Dynamic Loading')
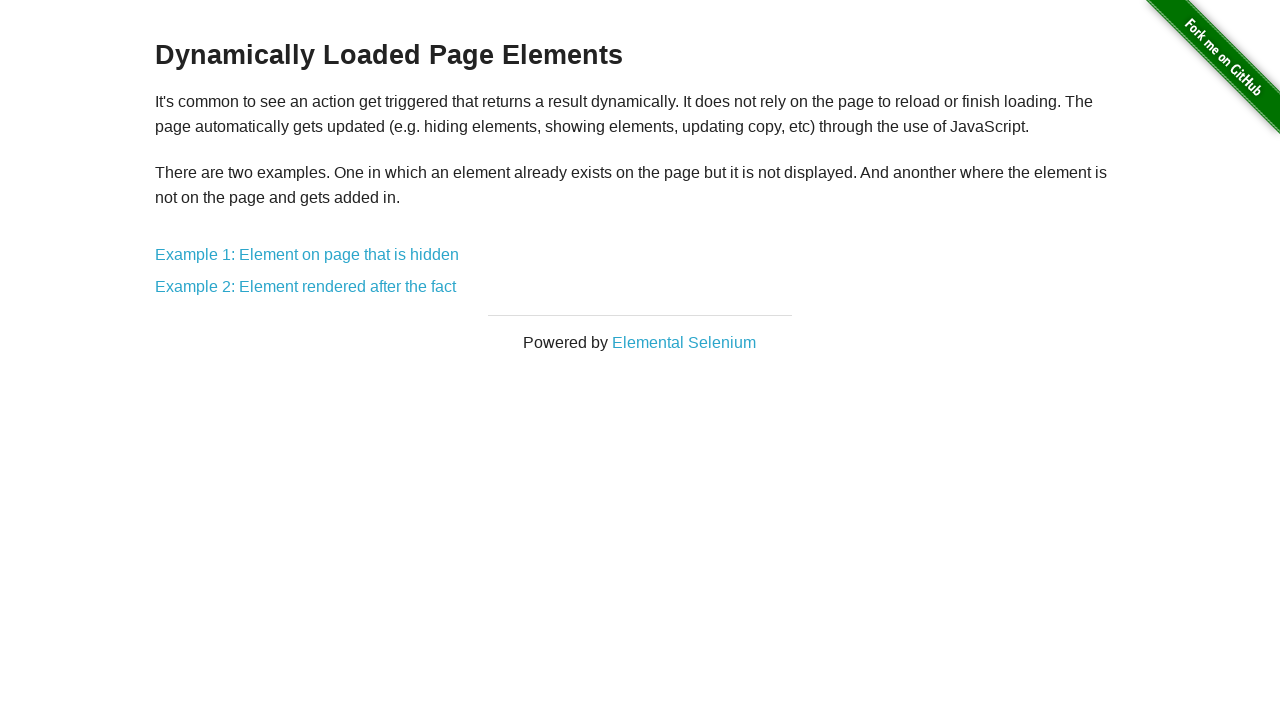

Clicked on Example 1: Element on page that is hidden link at (307, 255) on a:text('Example 1: Element on page that is hidden')
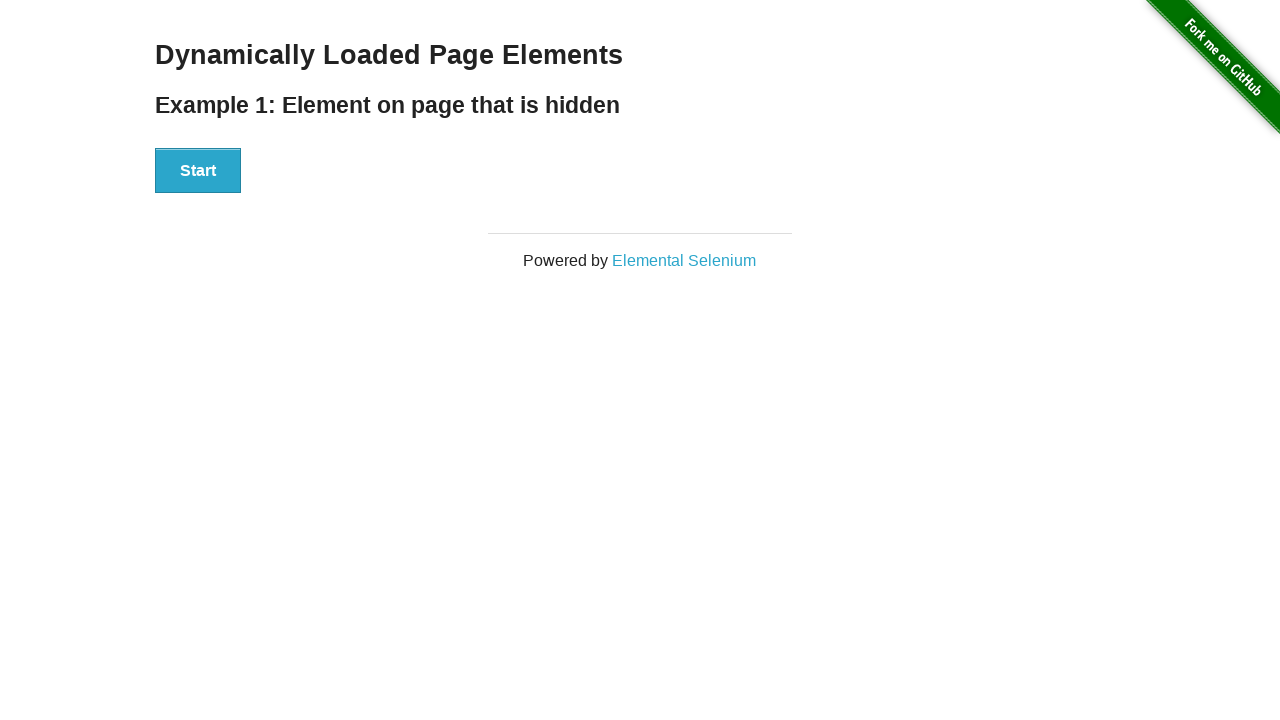

Clicked the Start button to trigger dynamic loading at (198, 171) on button:text('Start')
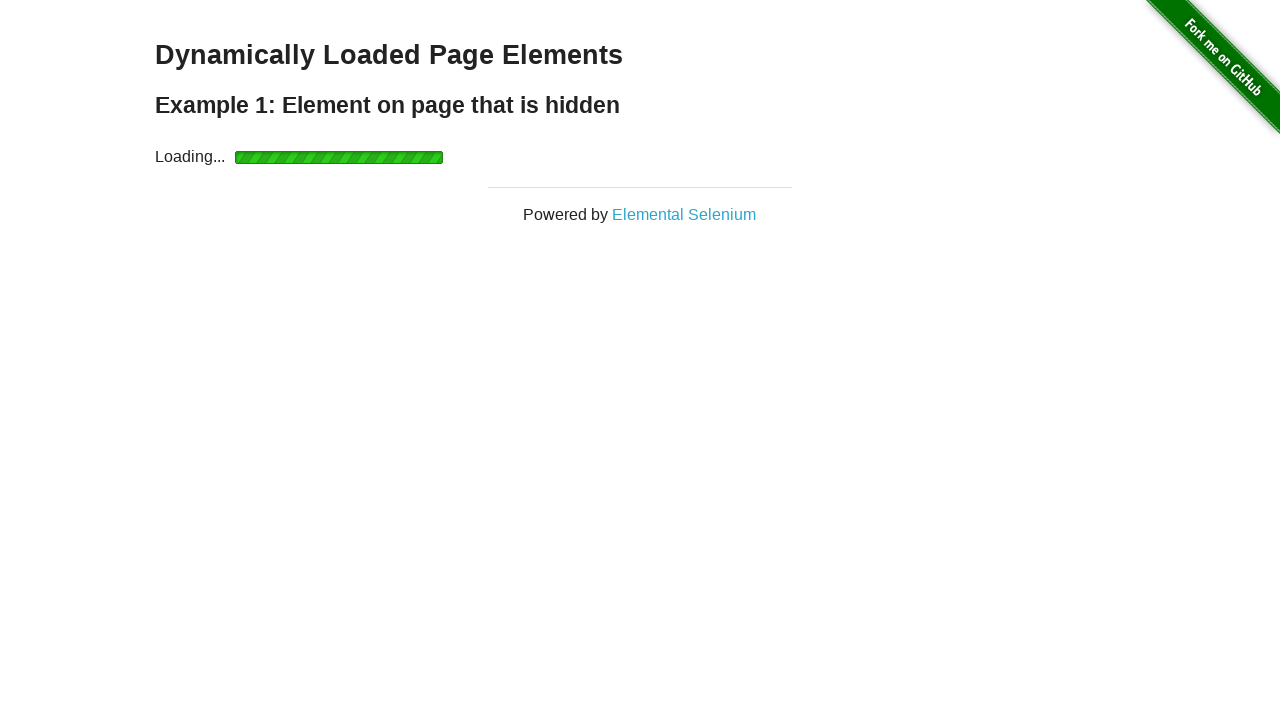

Hello World! text became visible after clicking Start button
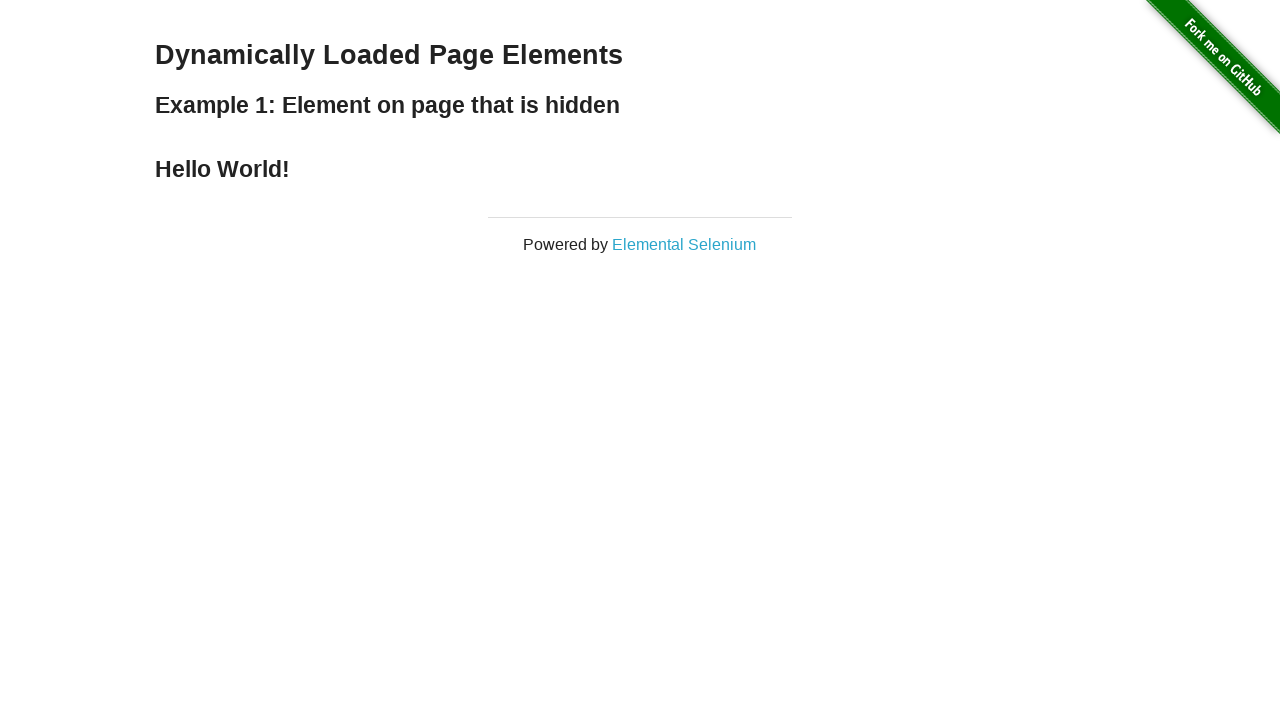

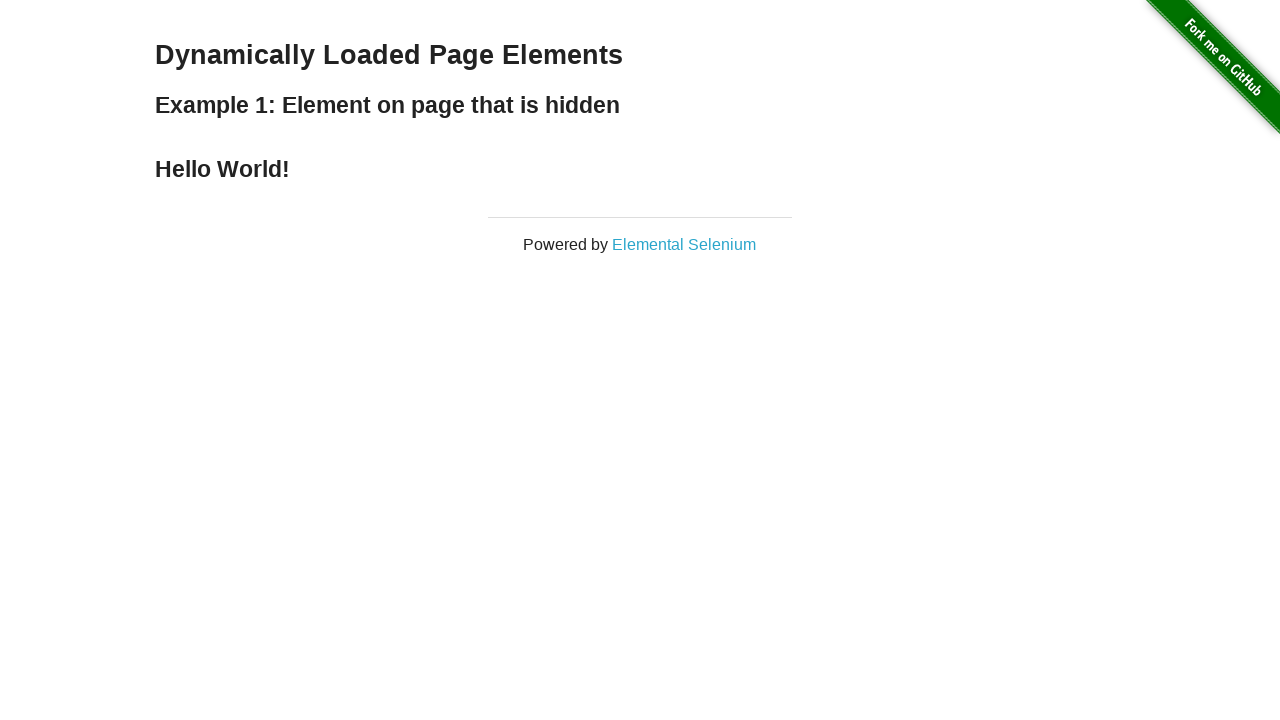